Navigates to the DemoBlaze e-commerce demo site homepage and verifies the page loads successfully

Starting URL: https://www.demoblaze.com/

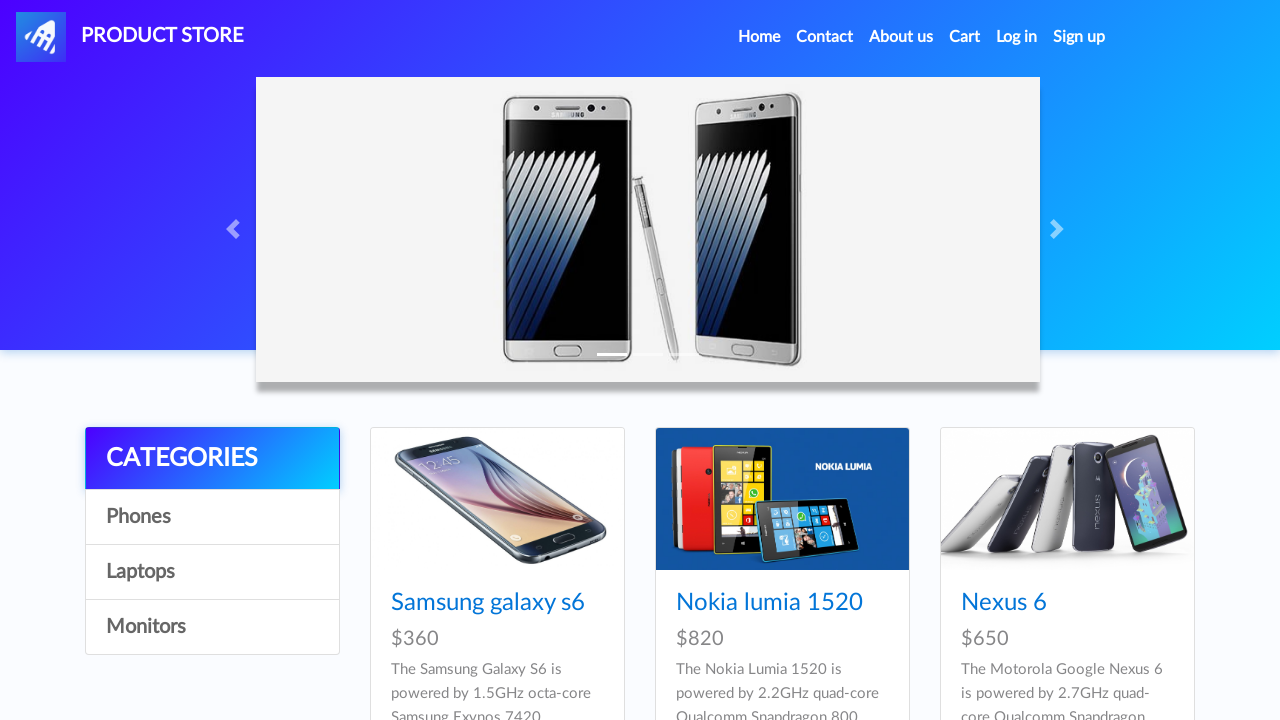

Waited for main content container (#tbodyid) to load on DemoBlaze homepage
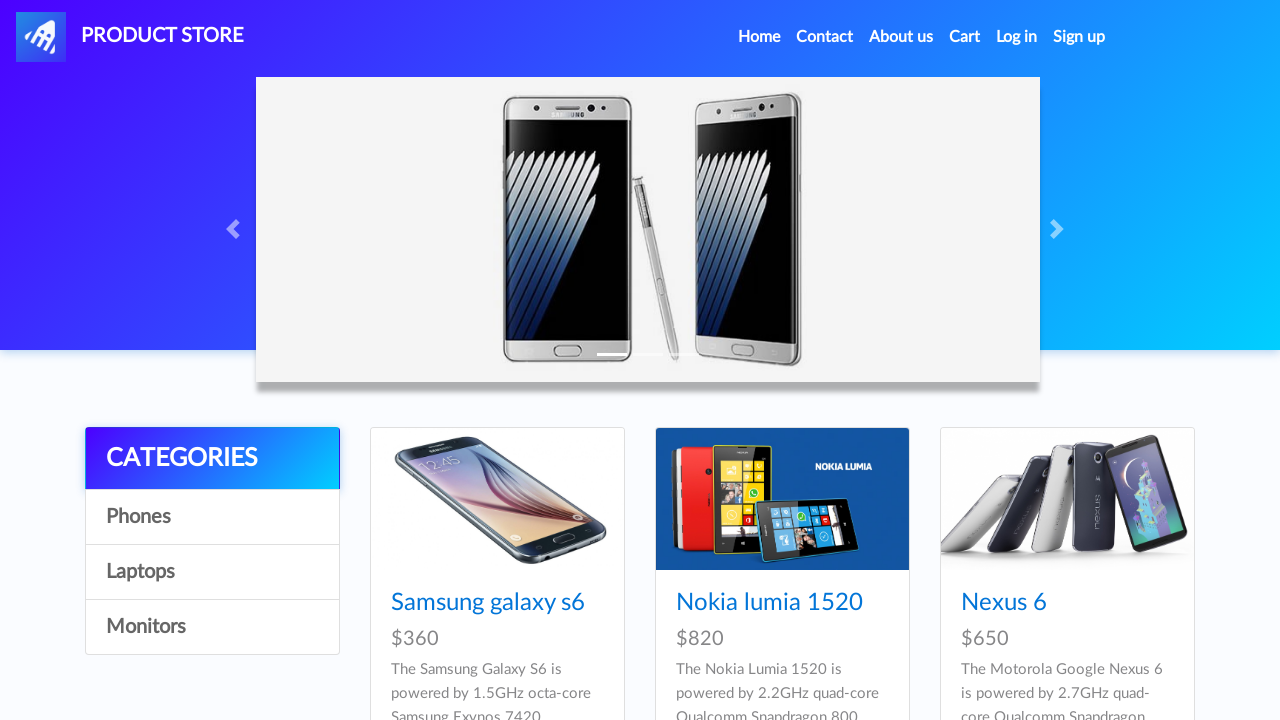

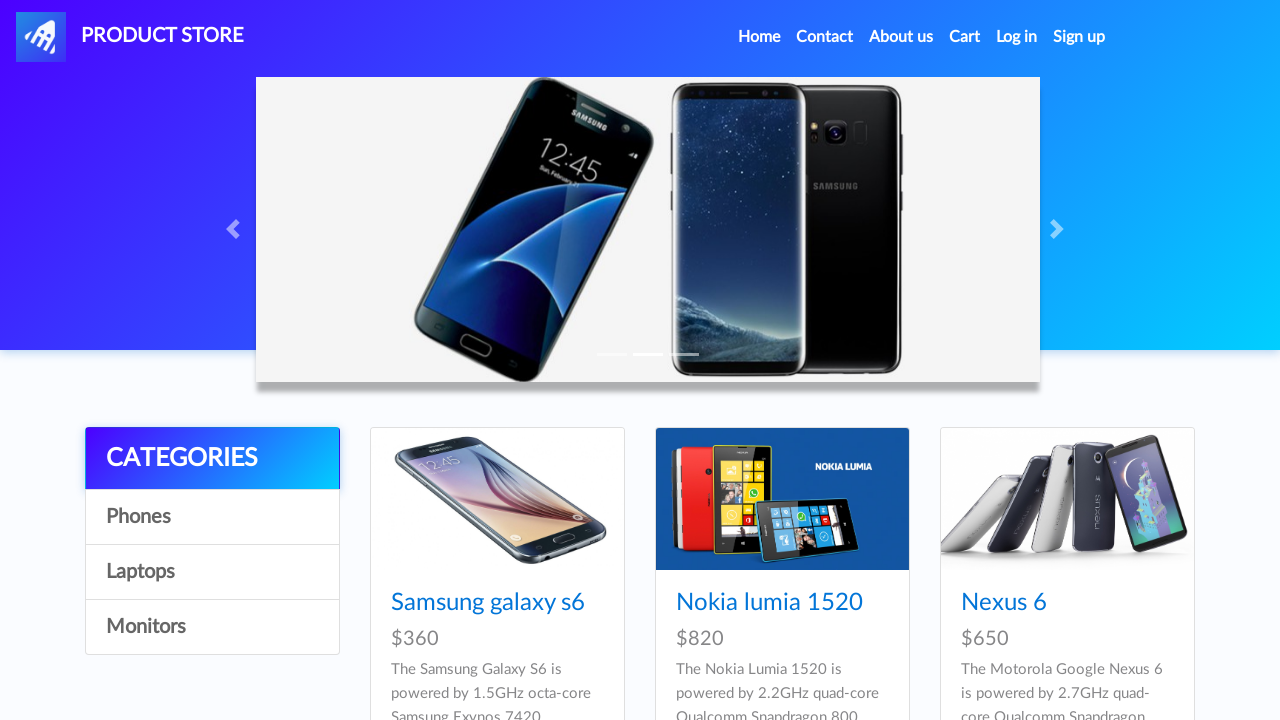